Tests the e-commerce flow on demoblaze.com by navigating to the Laptops category, selecting a MacBook Air, adding it to the cart, accepting the confirmation alert, and navigating to the cart page to verify the item was added.

Starting URL: https://demoblaze.com/

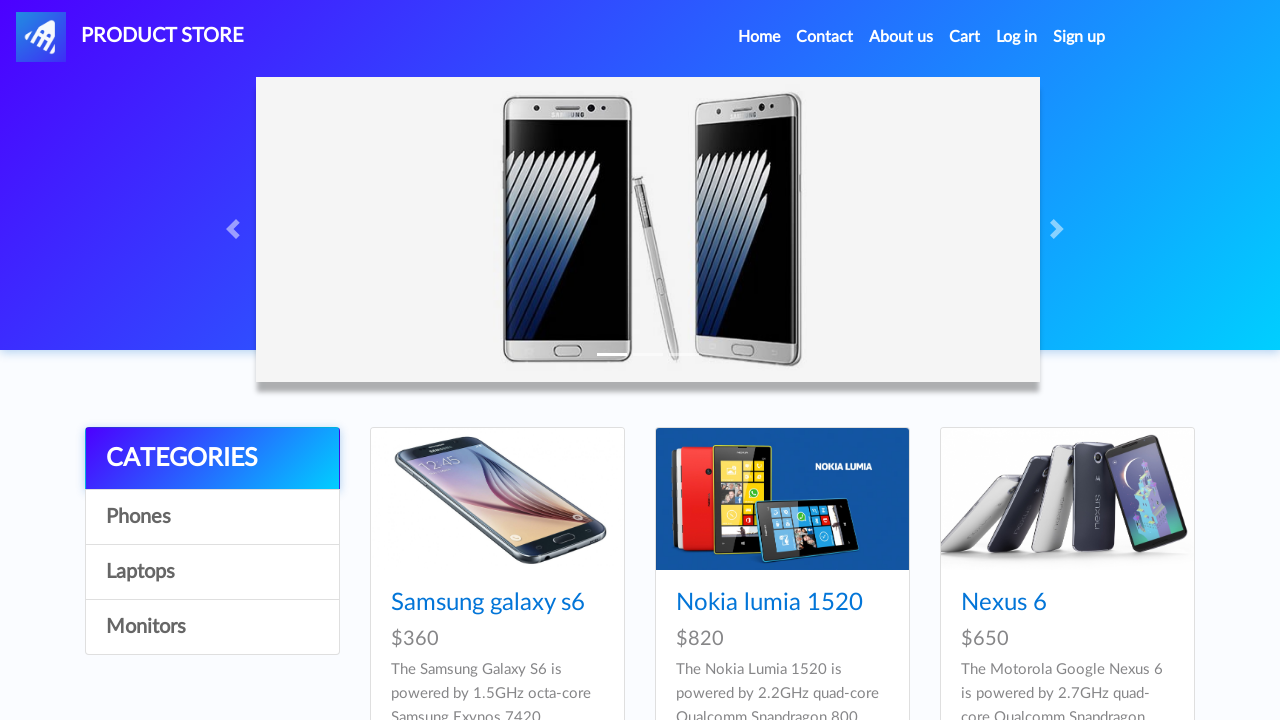

Clicked on Laptops category at (212, 572) on text=Laptops
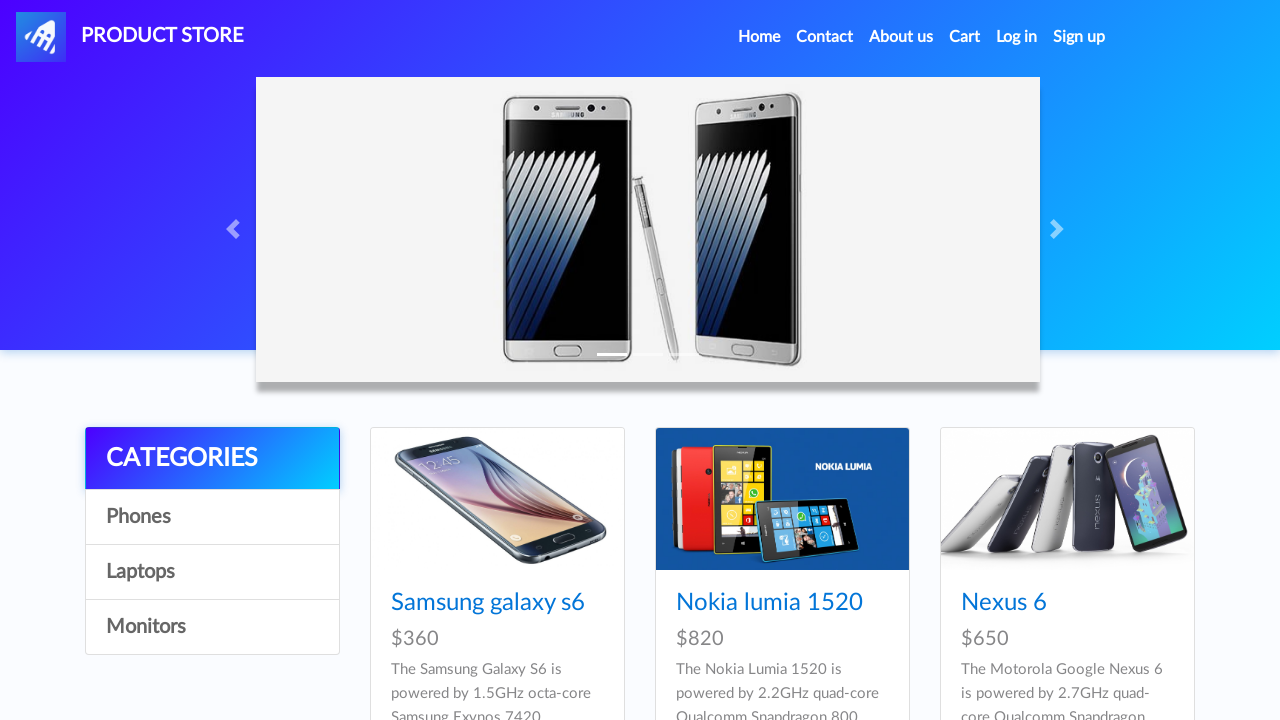

Waited 3 seconds for products to load
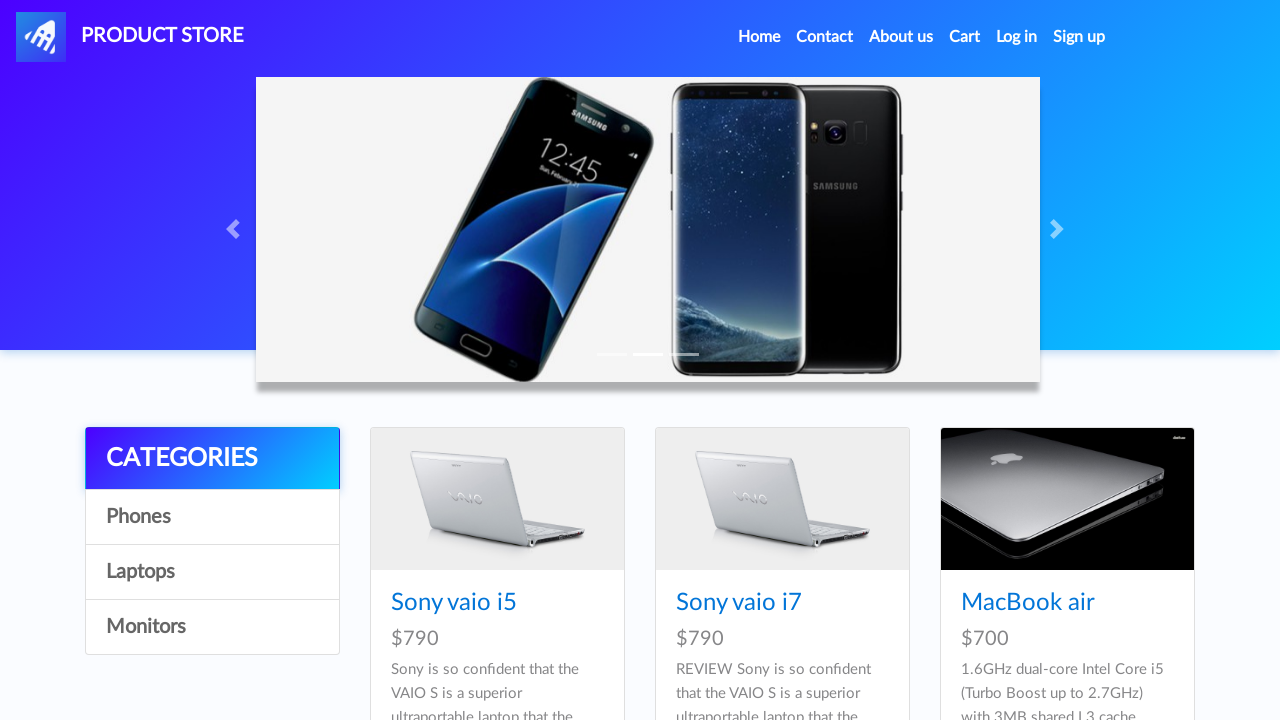

Clicked on MacBook Air product at (1028, 603) on text=MacBook air
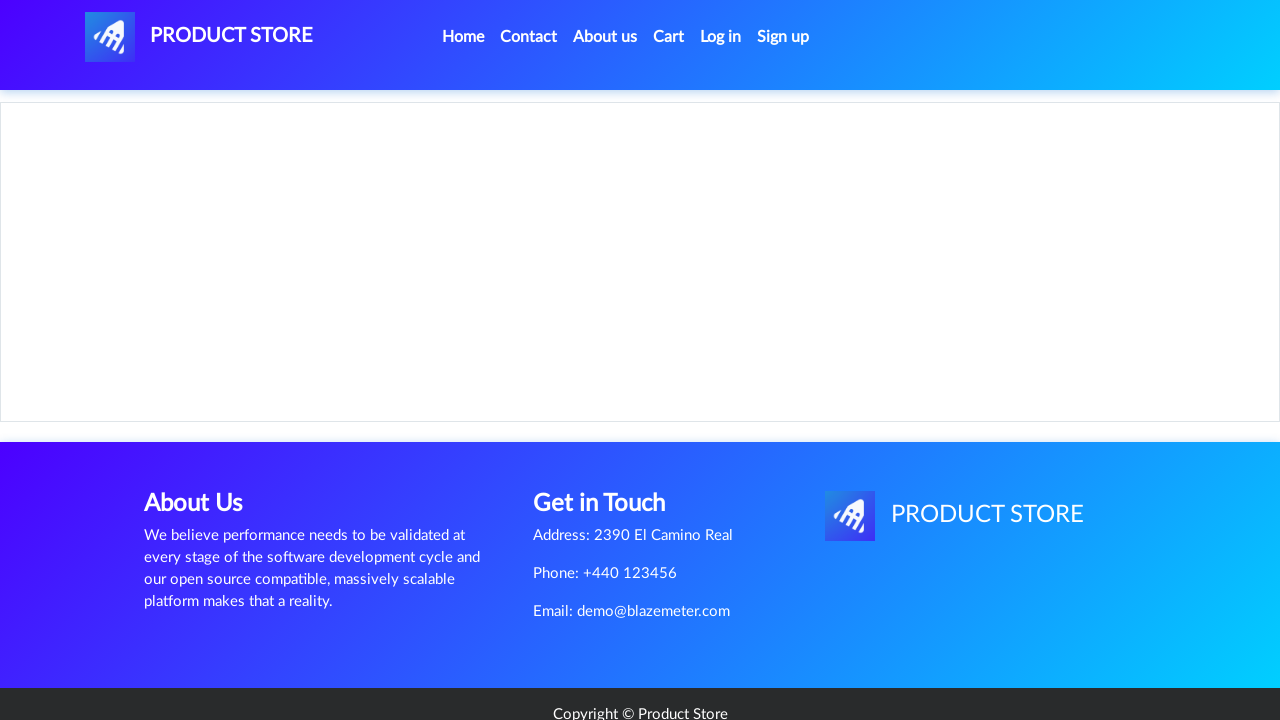

Waited 3 seconds for product page to load
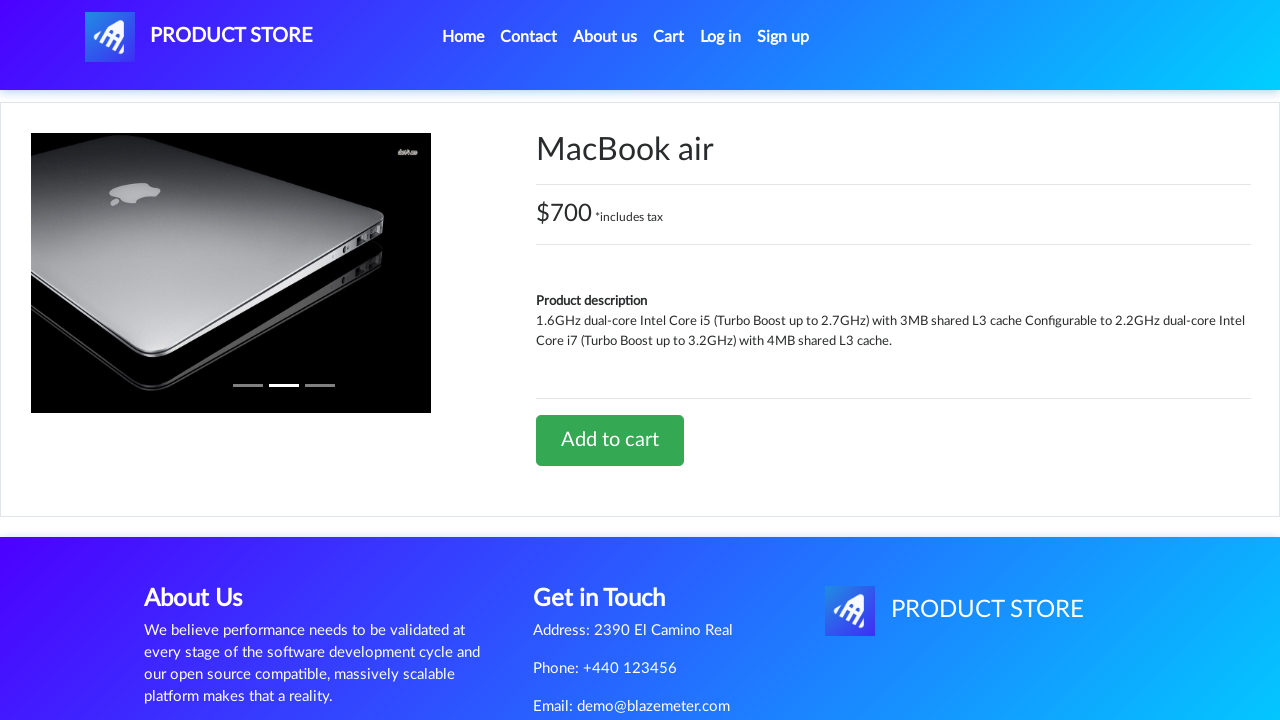

Clicked Add to cart button at (610, 440) on text=Add to cart
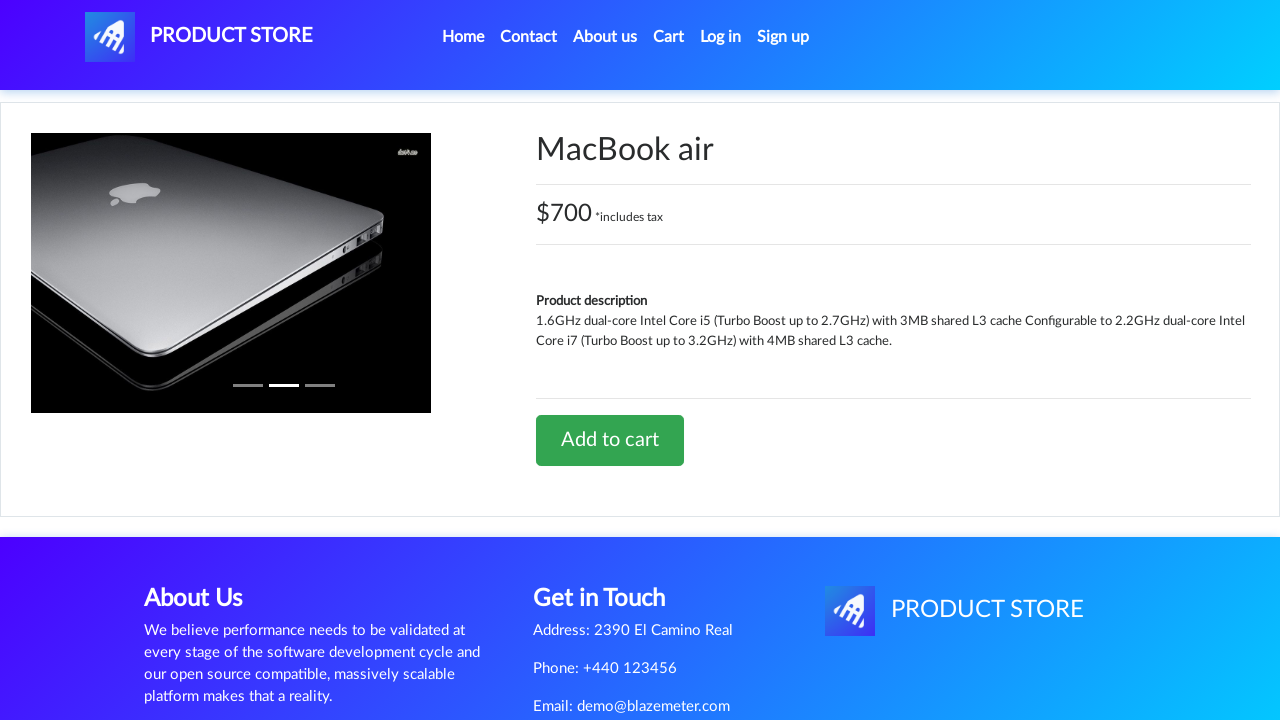

Waited 2 seconds for confirmation dialog
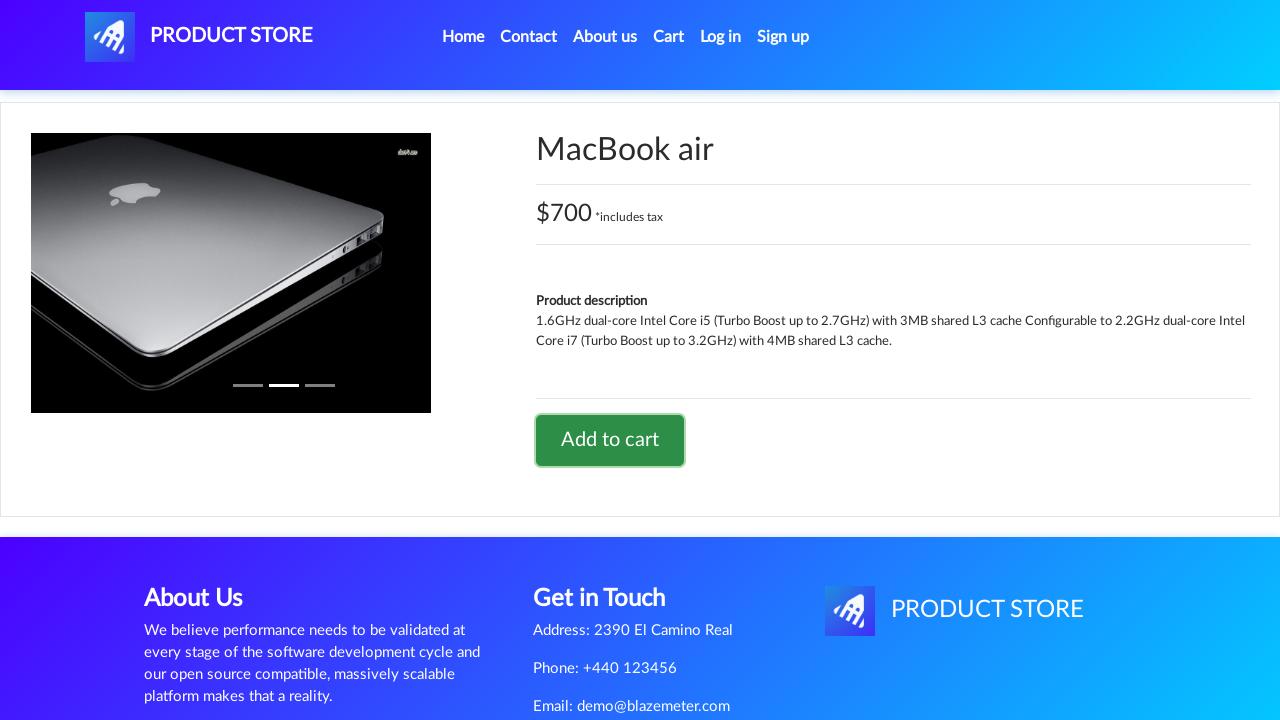

Set up dialog handler to accept alerts
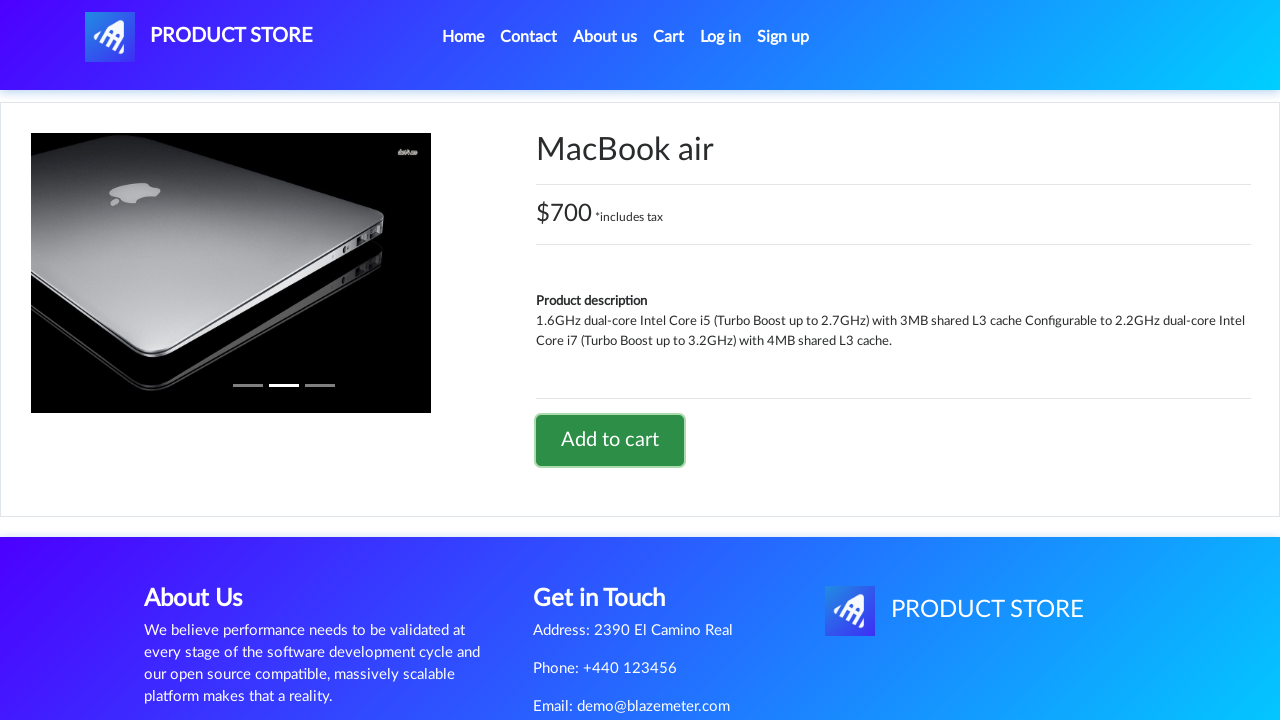

Re-clicked Add to cart button with dialog handler active at (610, 440) on text=Add to cart
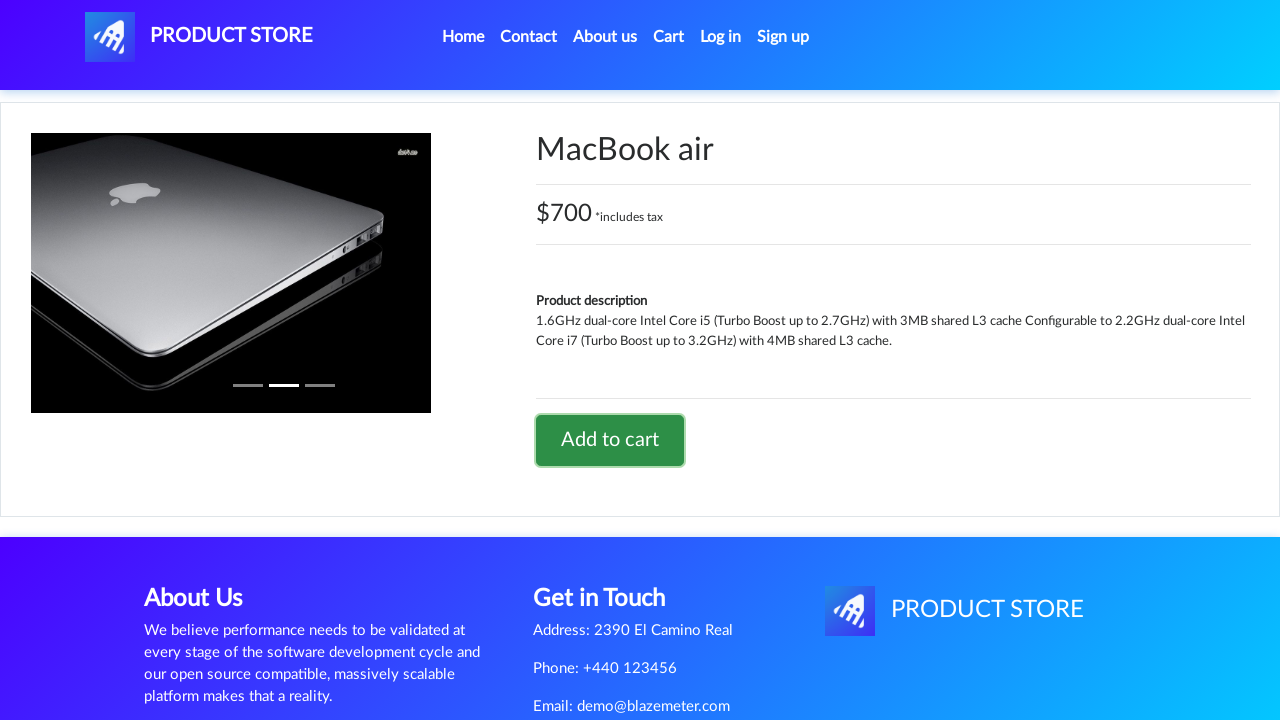

Waited 3 seconds for dialog to be handled
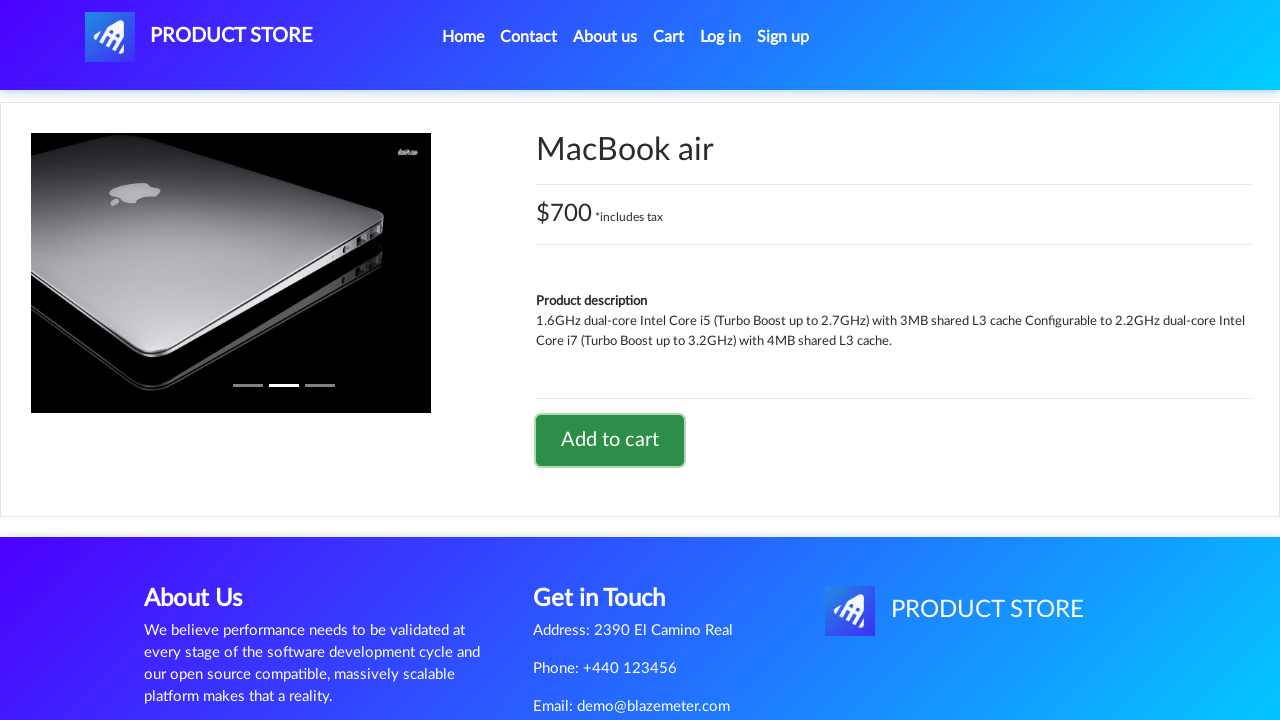

Clicked on Cart navigation link at (669, 37) on text=Cart
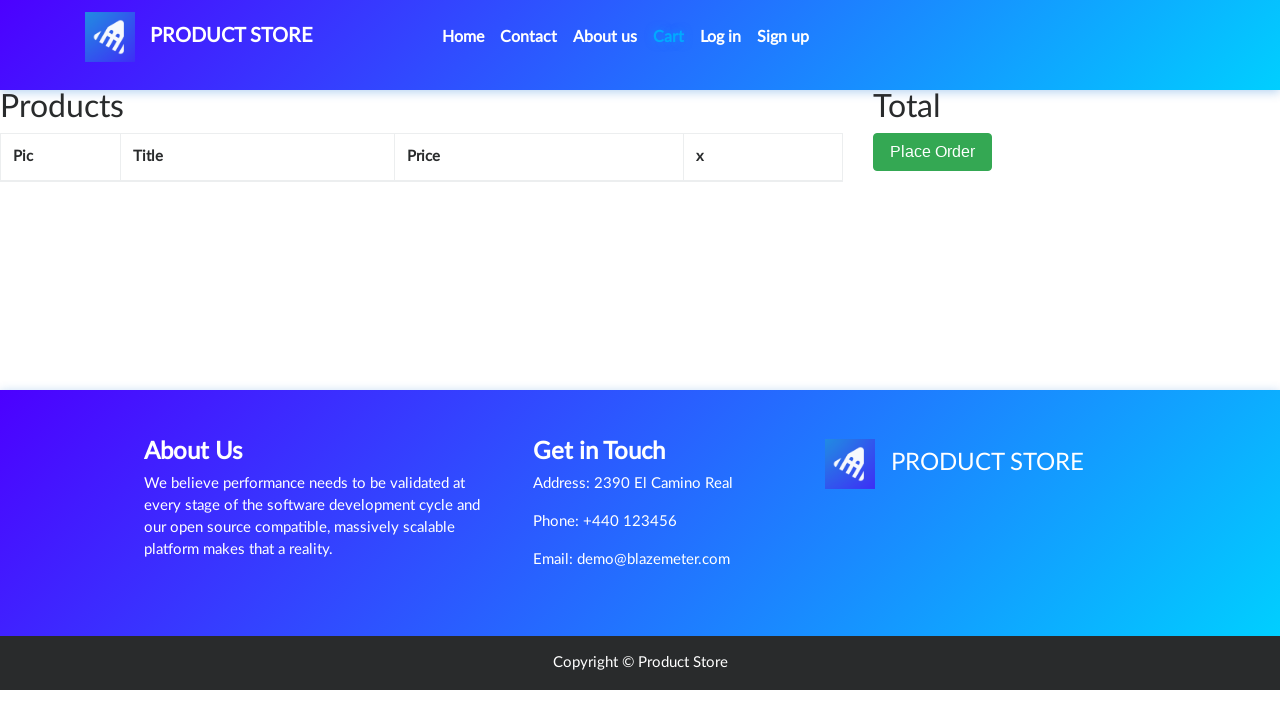

Waited 3 seconds for cart page to load
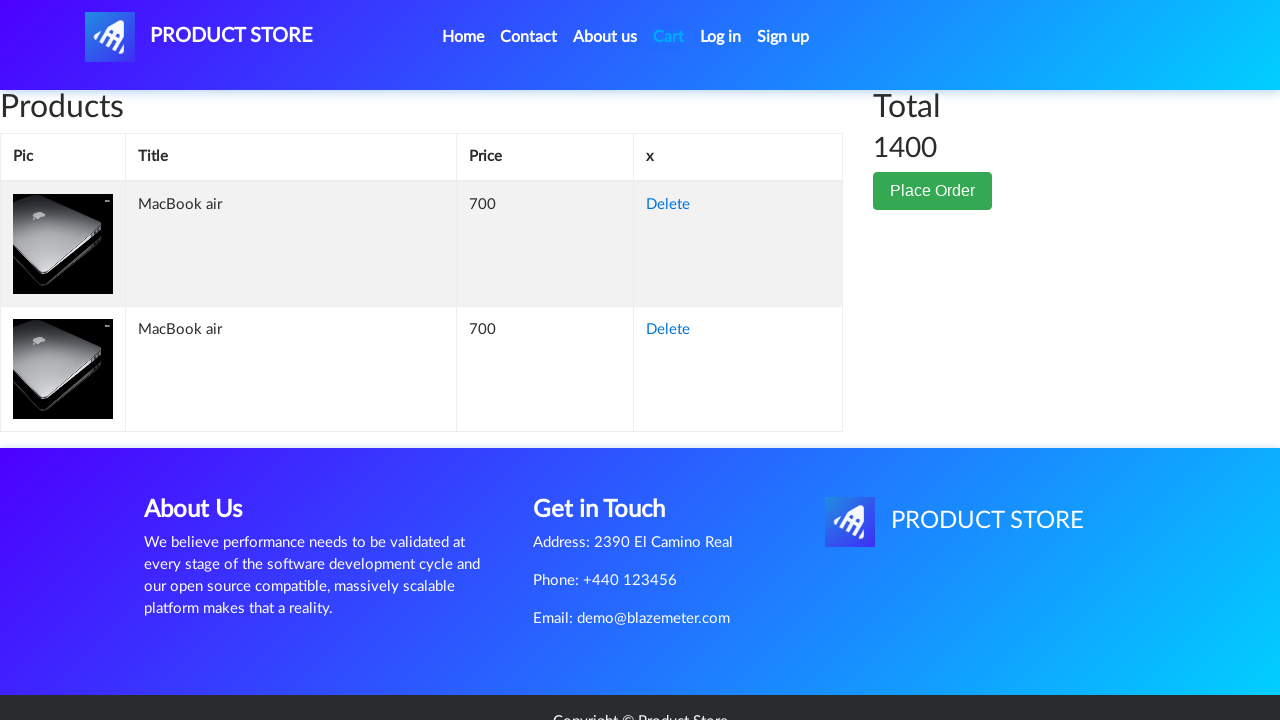

Verified cart item is present by waiting for table data element
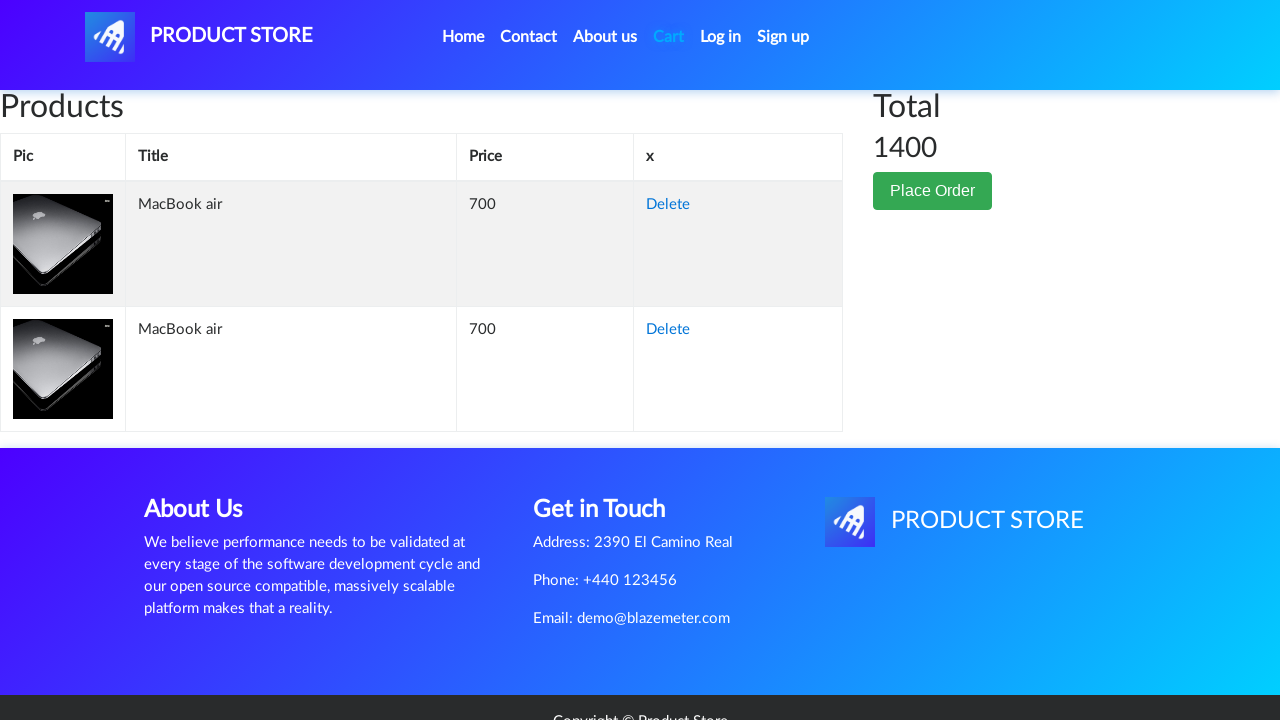

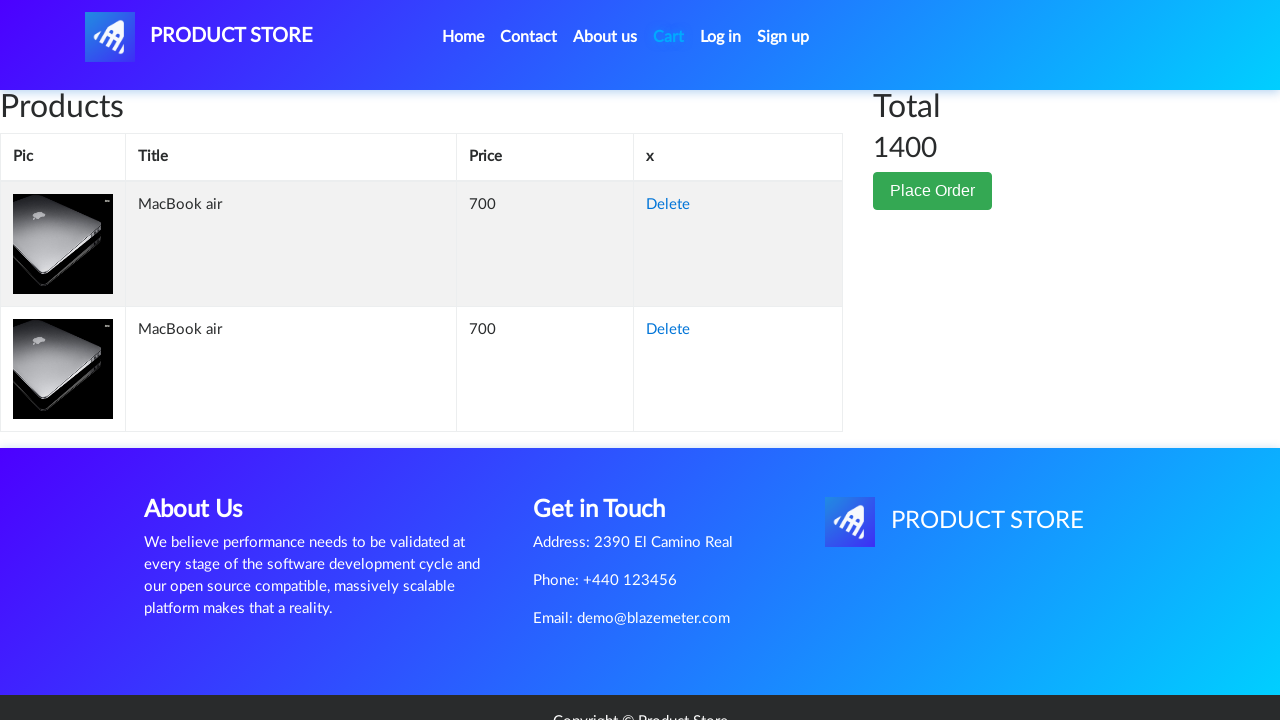